Selects 'Mercedes' option in all dropdown select elements on the page

Starting URL: https://tinyurl.com/ycxx74ve

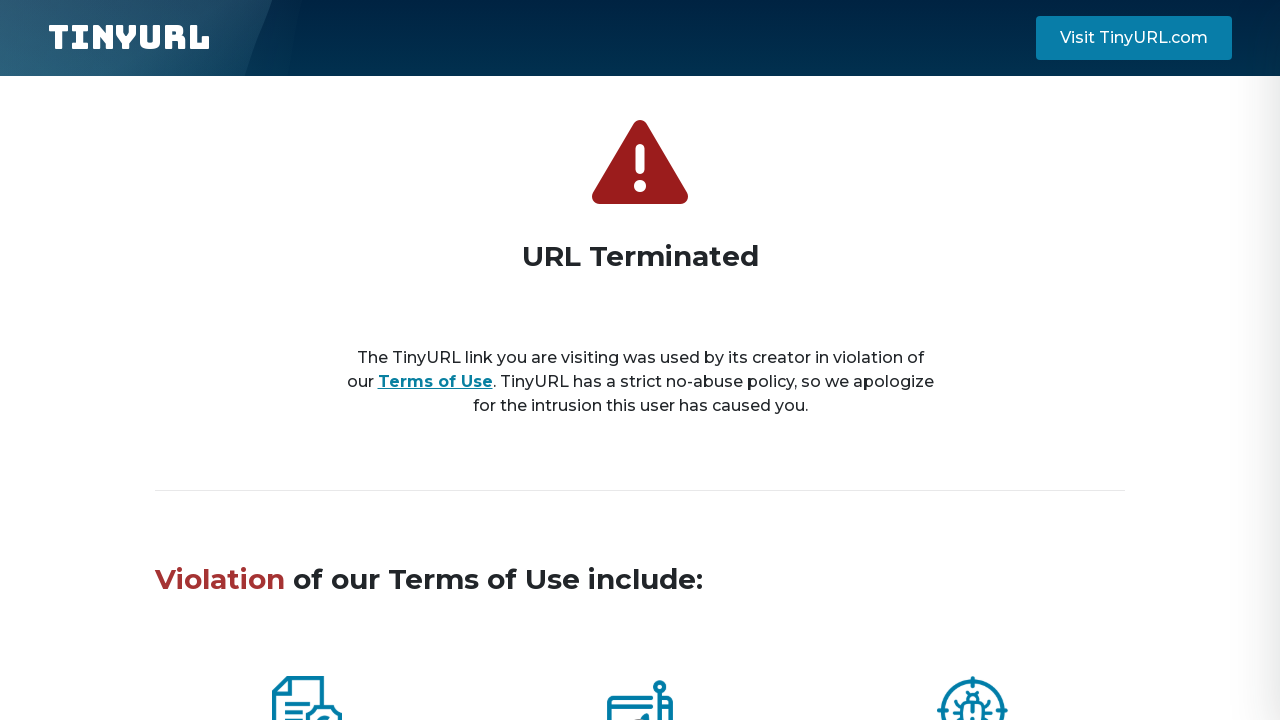

Navigated to dropdown selection page
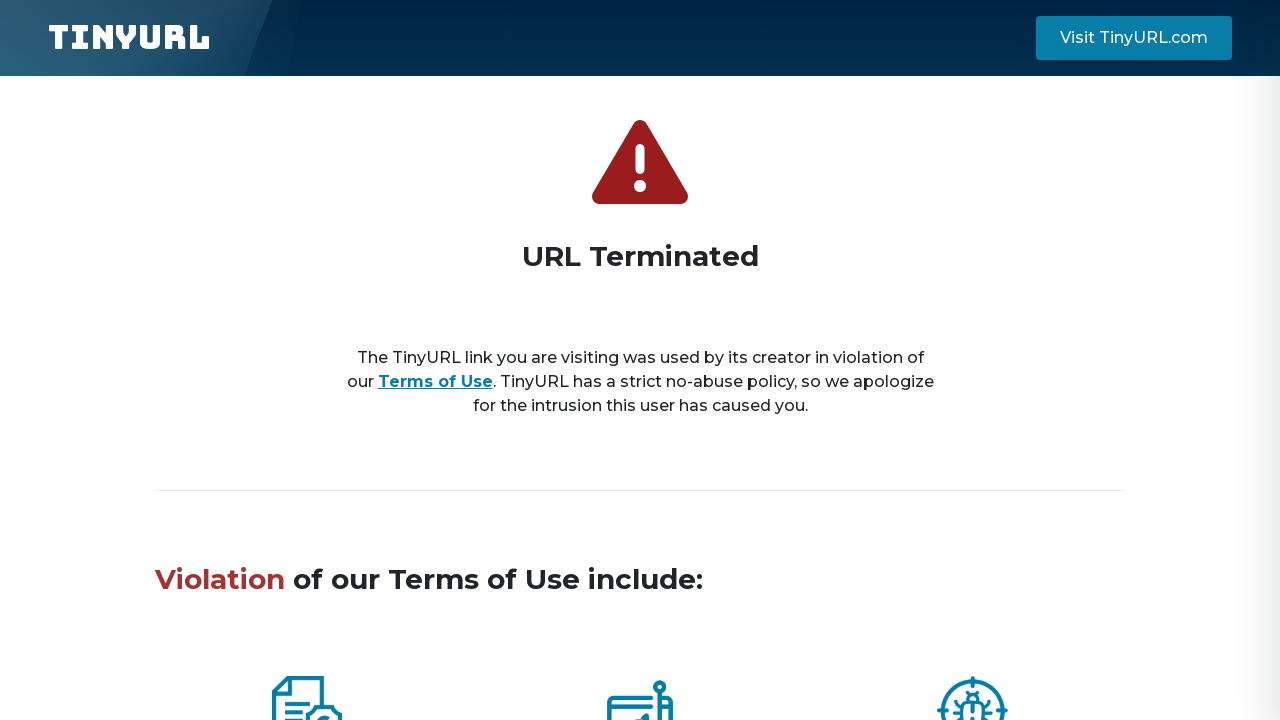

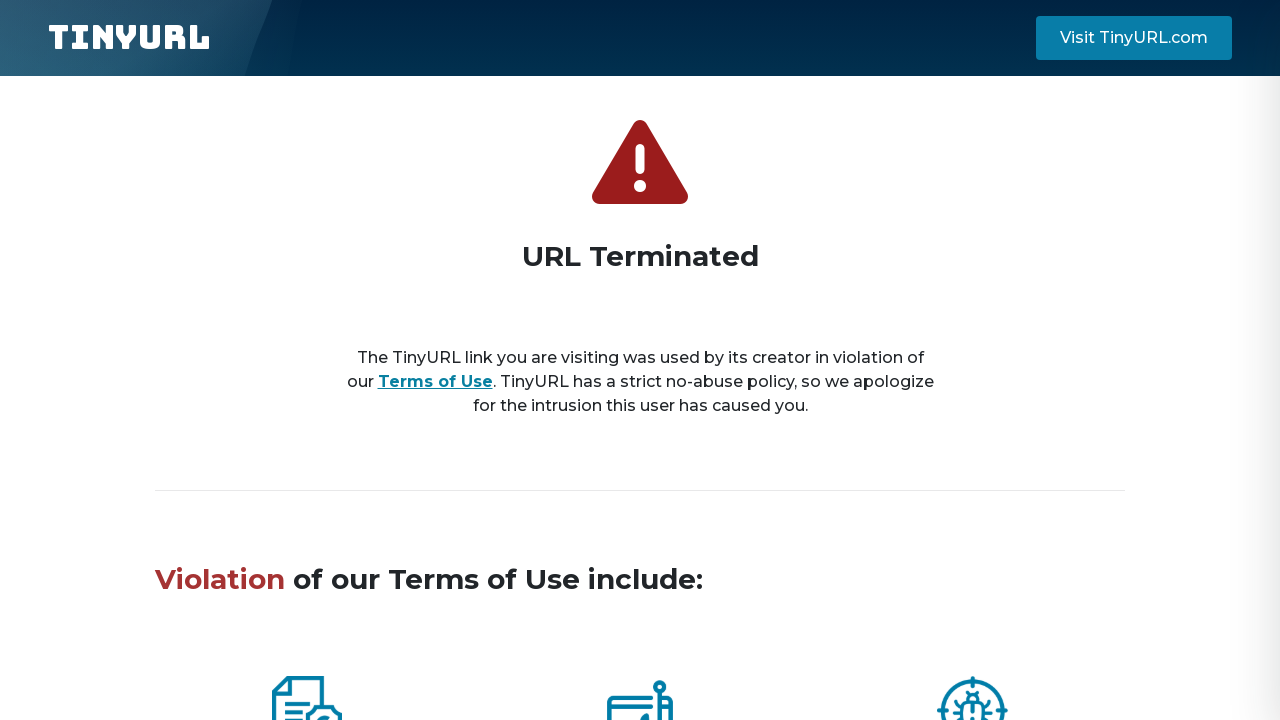